Tests an e-commerce flow by navigating to products page, selecting a Selenium product, and adding it to cart

Starting URL: https://rahulshettyacademy.com/angularAppdemo/

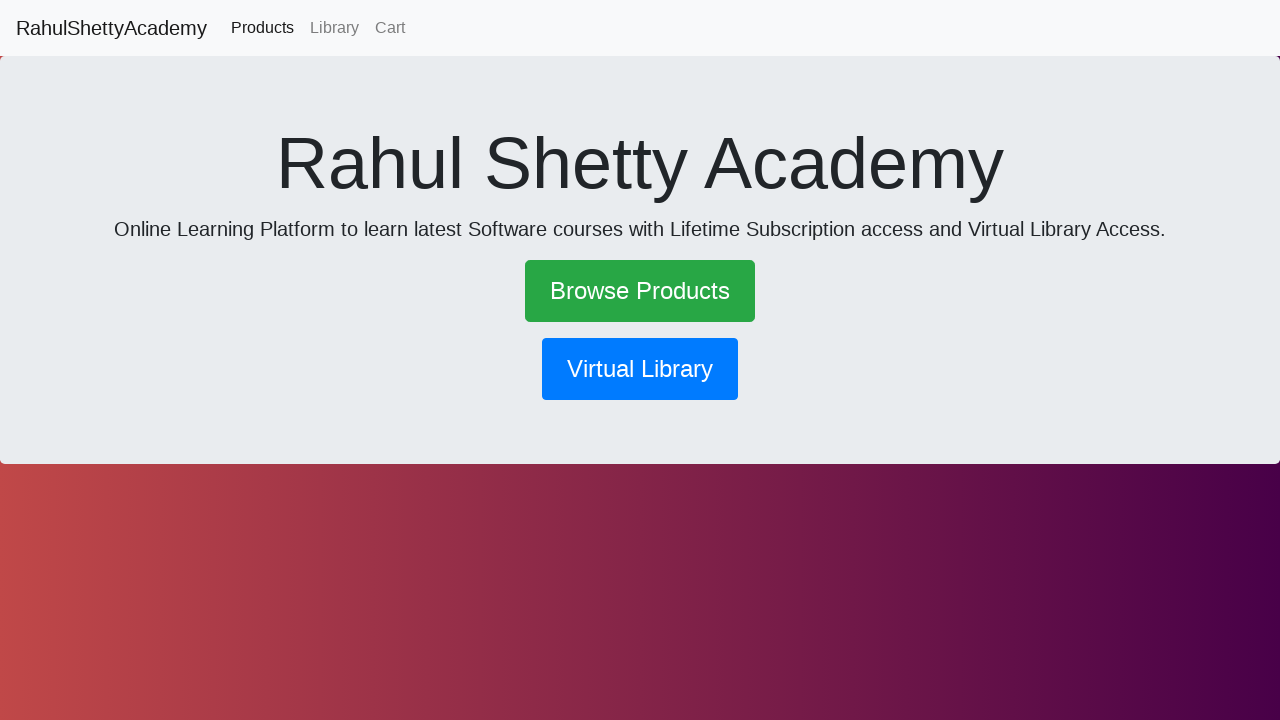

Clicked on Products link in navigation at (262, 28) on [routerlink*='/products']
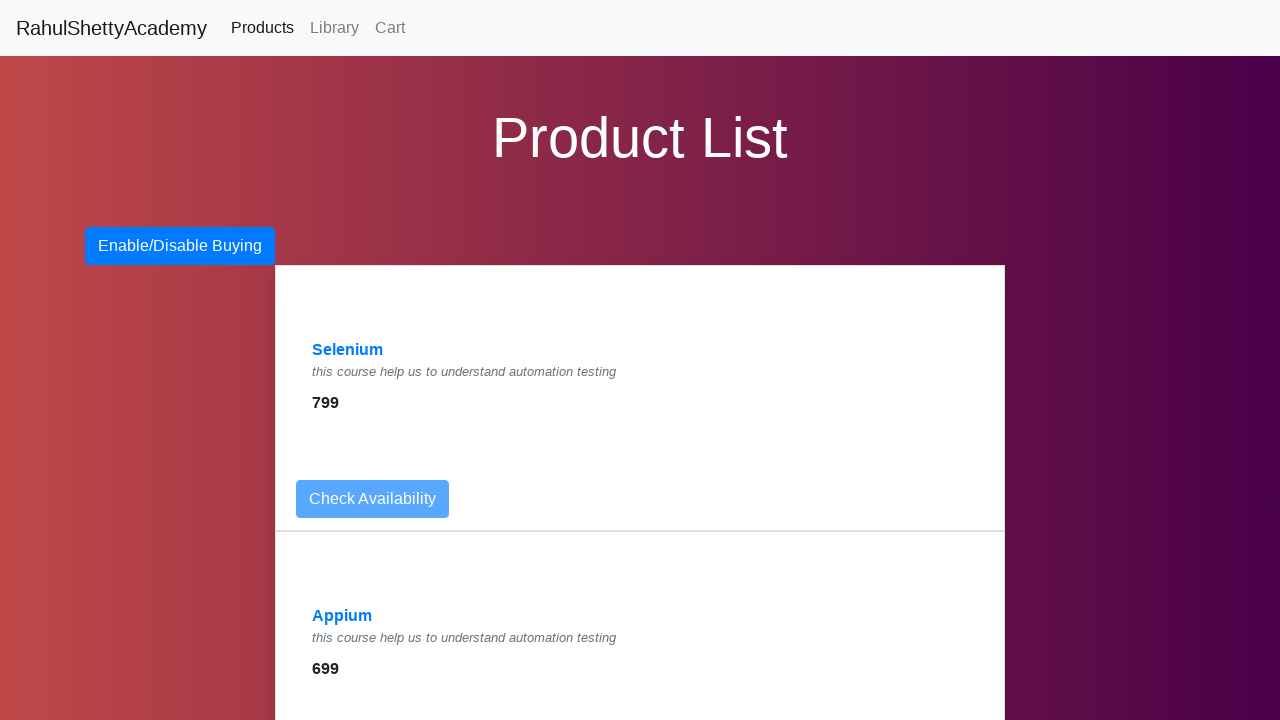

Selected Selenium product from products page at (348, 350) on text=Selenium
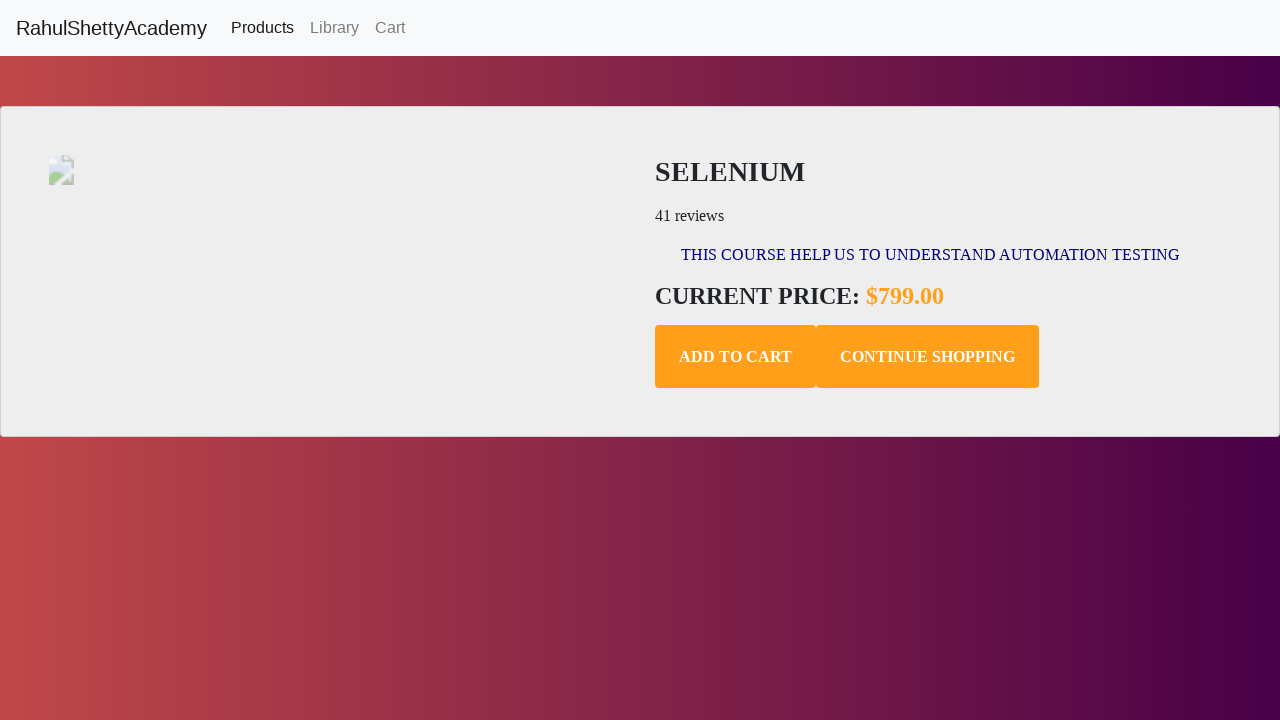

Clicked Add to Cart button at (736, 357) on .add-to-cart
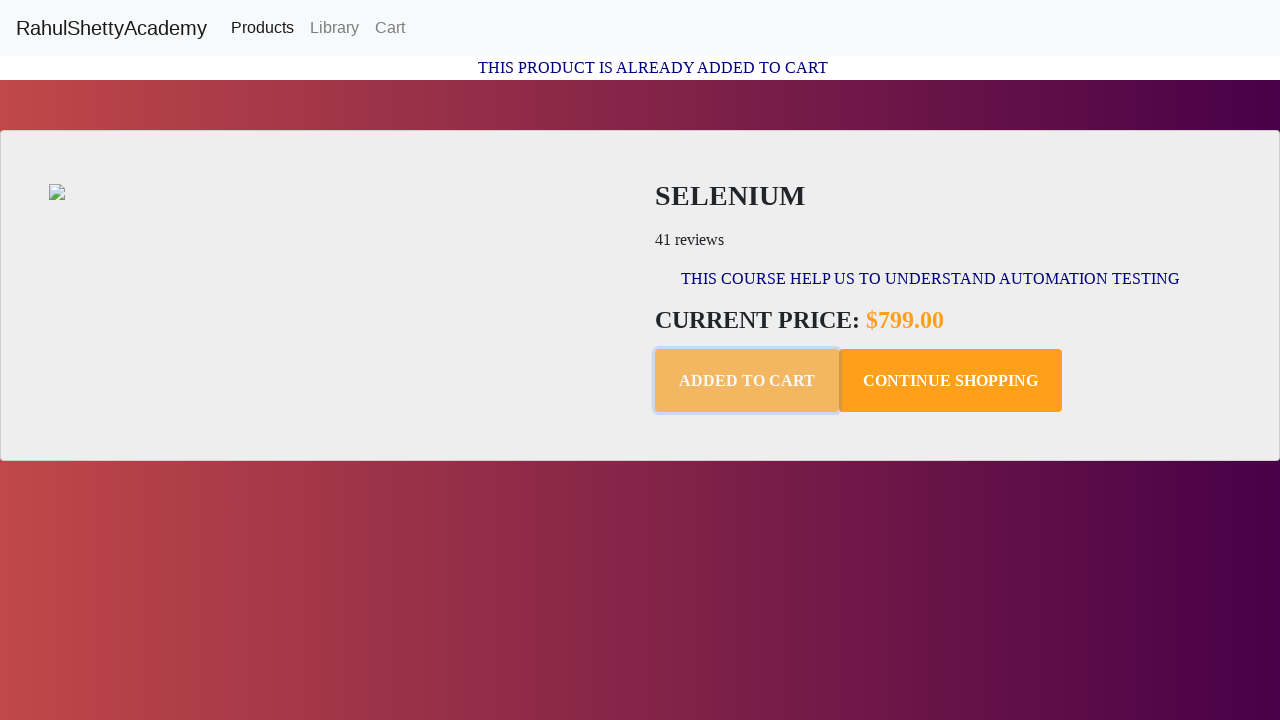

Cart confirmation appeared
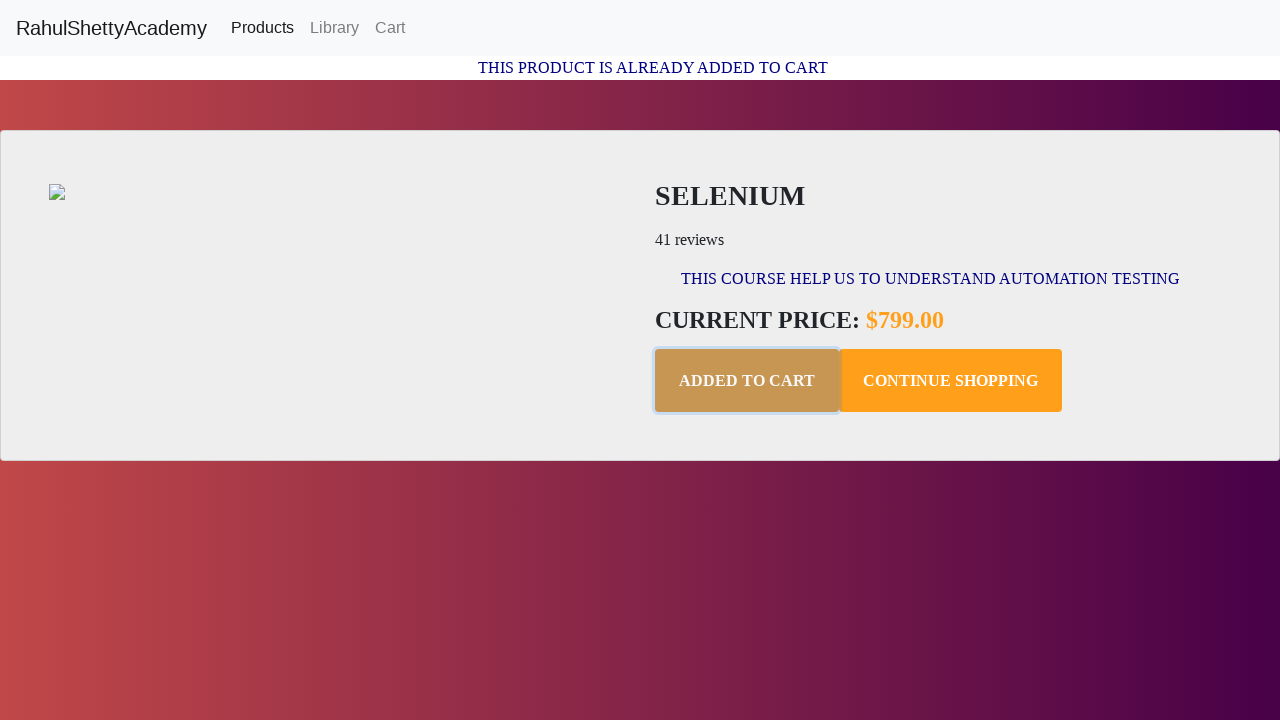

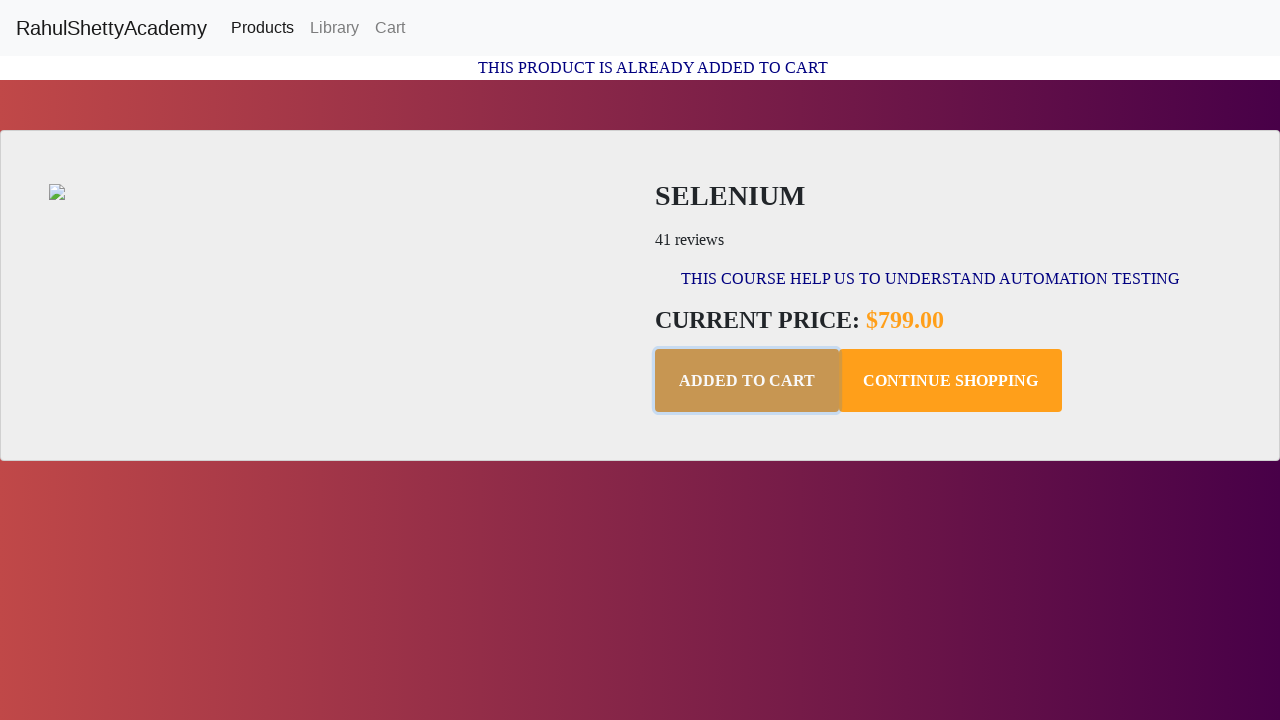